Tests multi-select dropdown by typing partial text "Bla" and confirming selection with ENTER key

Starting URL: https://demoqa.com/select-menu

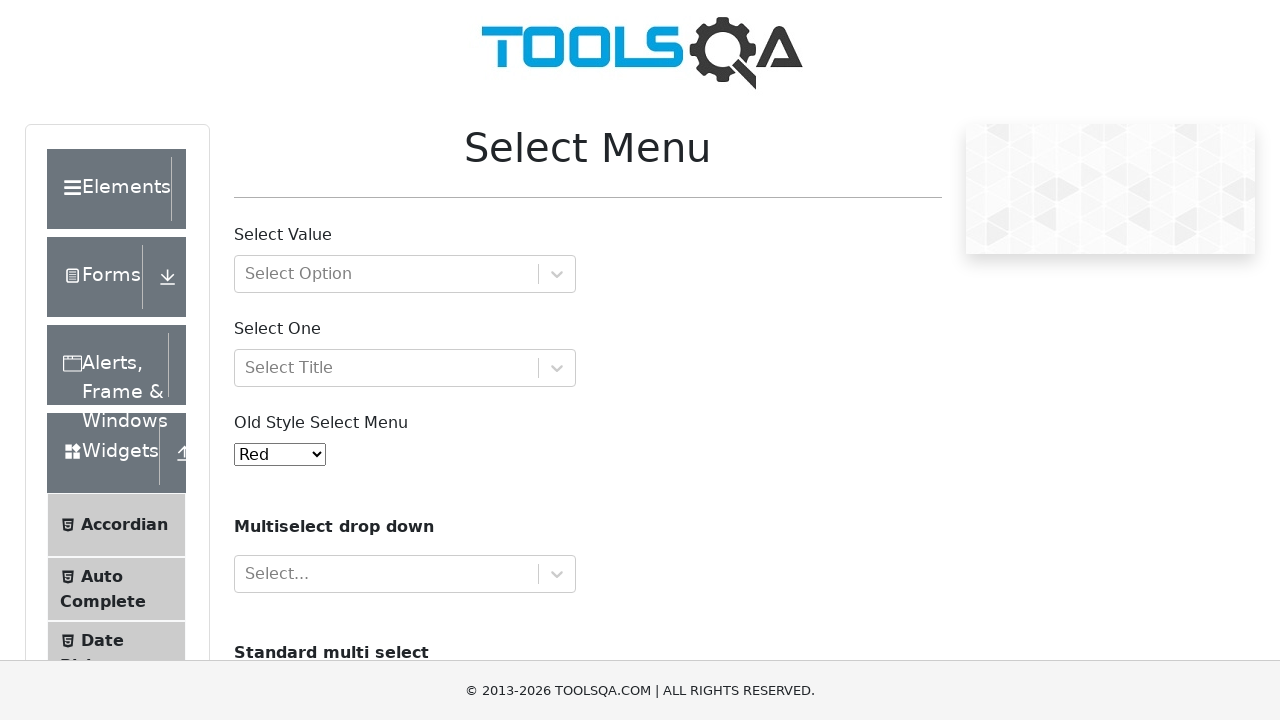

Typed partial text 'Bla' in multi-select dropdown input field on //input[@id='react-select-4-input']
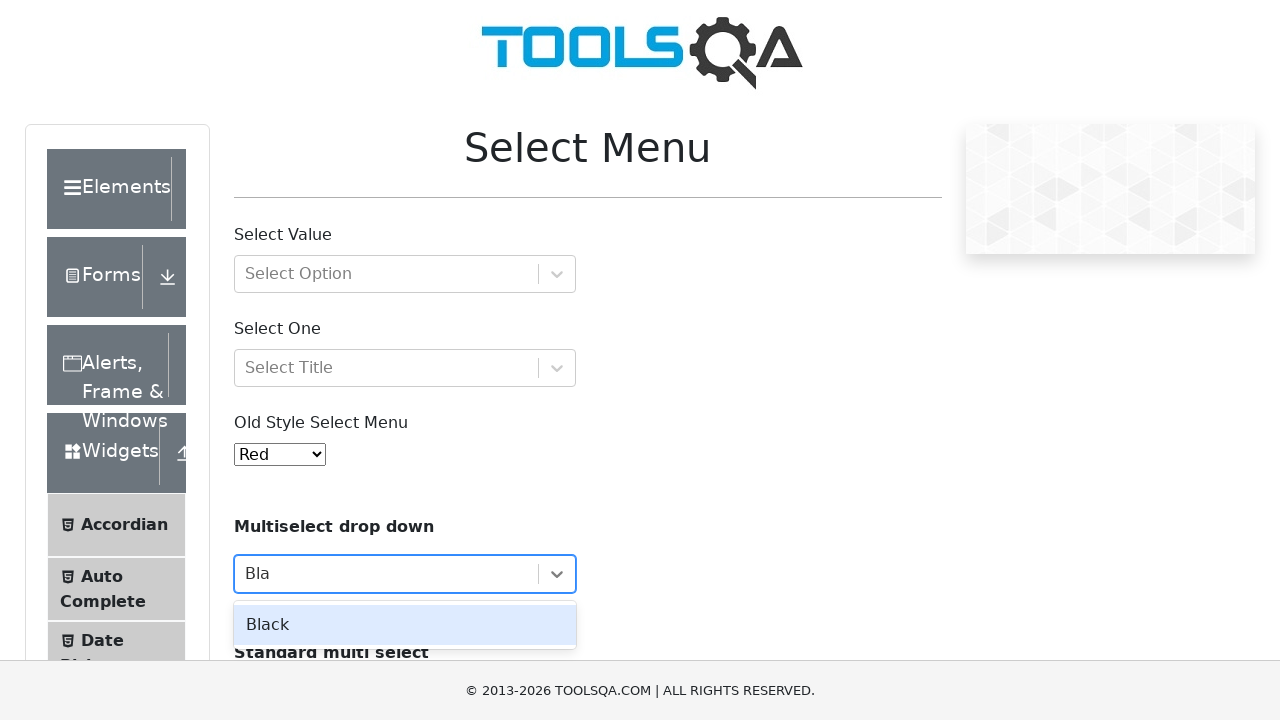

Pressed ENTER key to confirm selection on //input[@id='react-select-4-input']
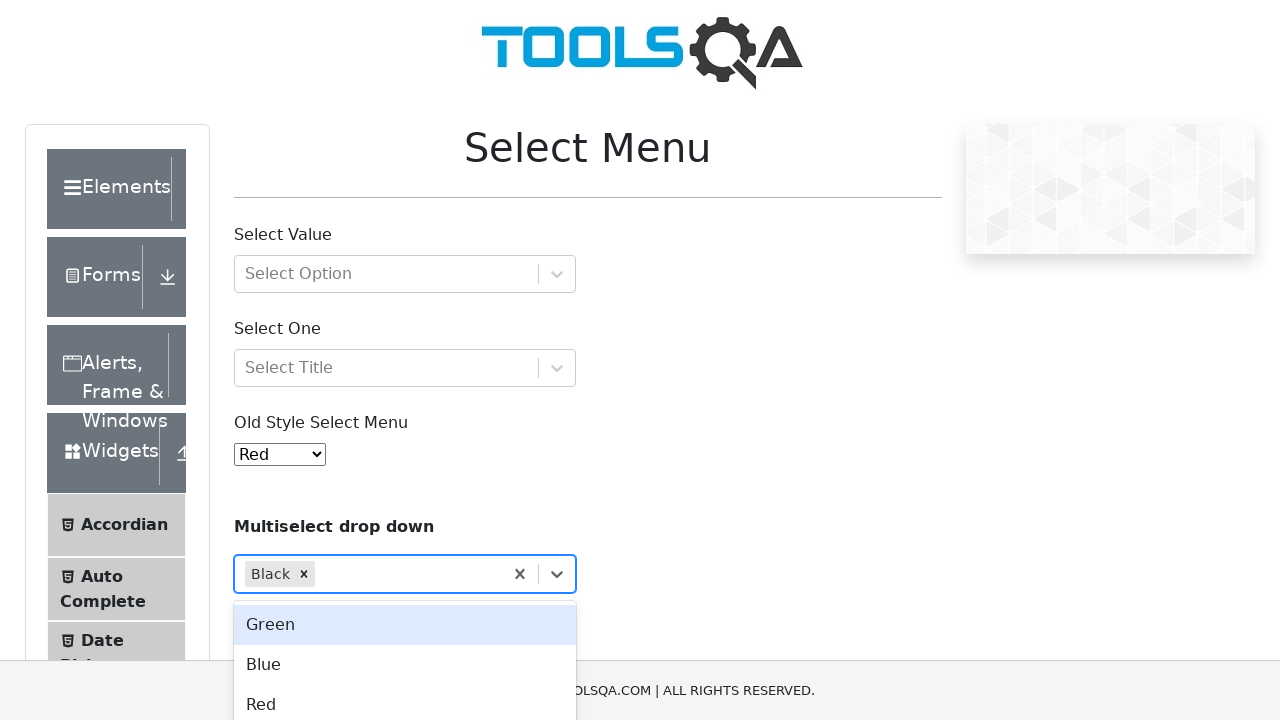

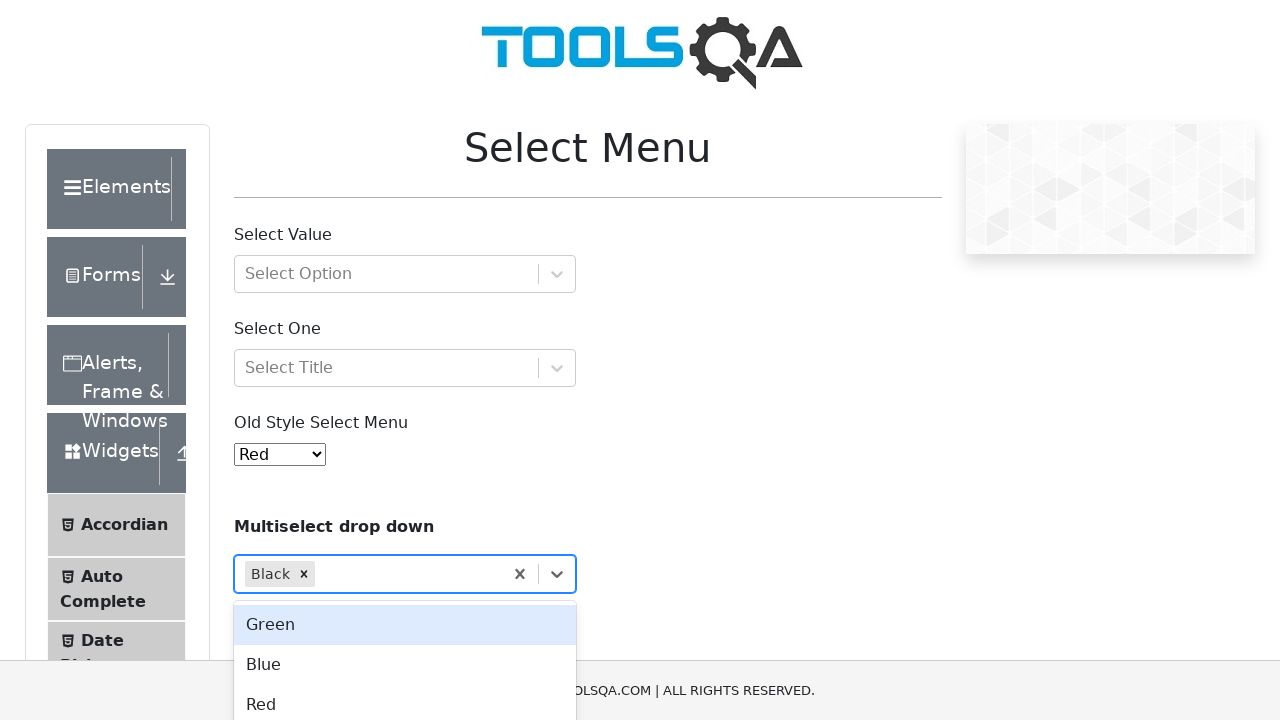